Tests that clicking the All filter displays all todo items regardless of completion status after navigating through other filters.

Starting URL: https://demo.playwright.dev/todomvc

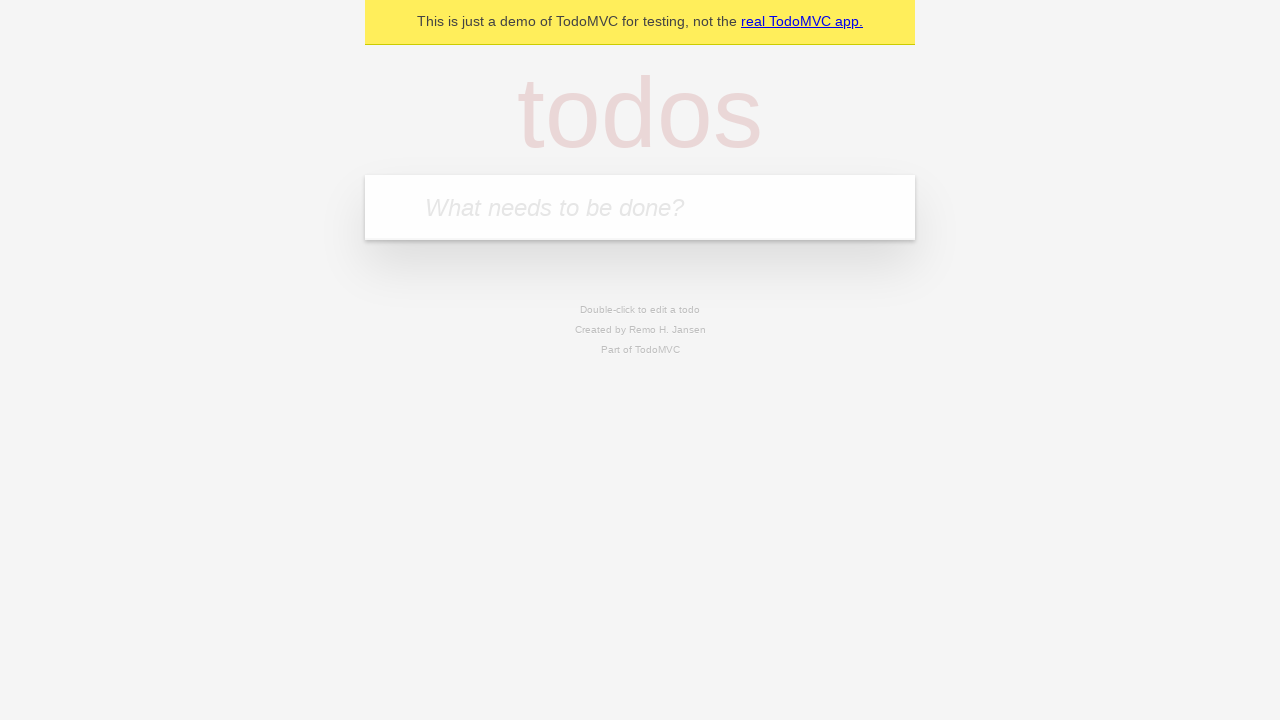

Filled todo input with 'buy some cheese' on internal:attr=[placeholder="What needs to be done?"i]
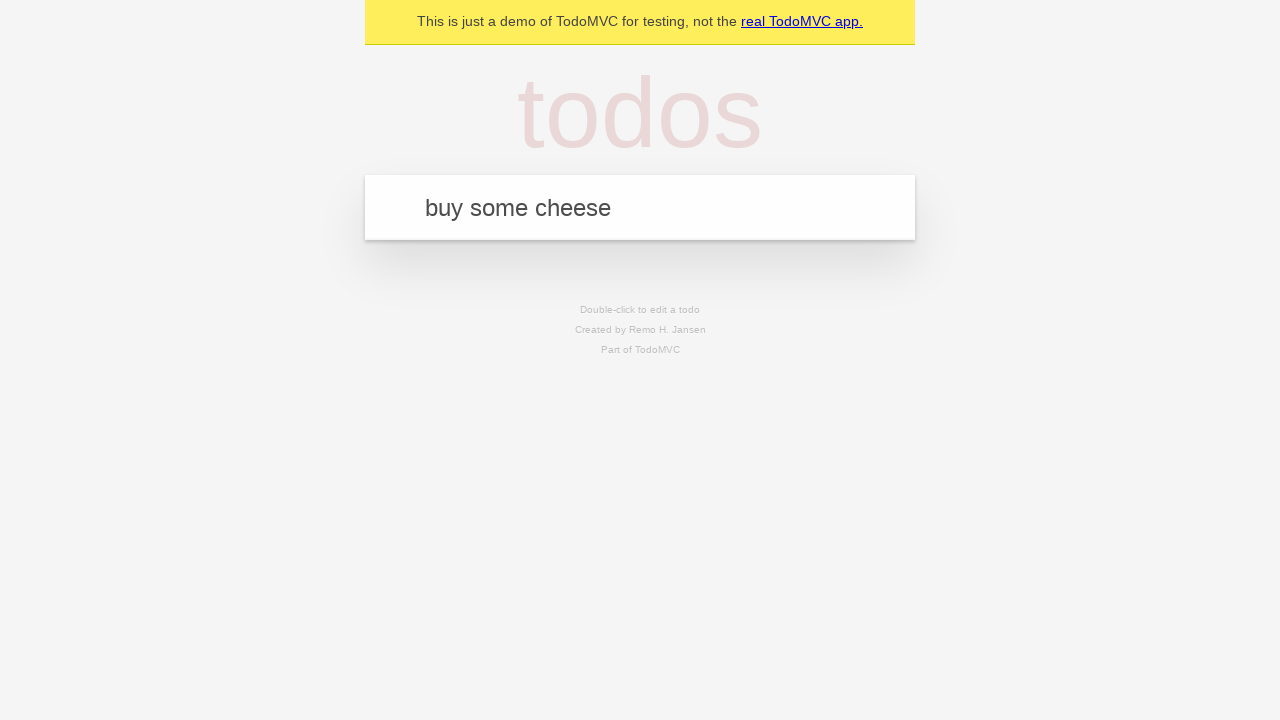

Pressed Enter to create first todo item on internal:attr=[placeholder="What needs to be done?"i]
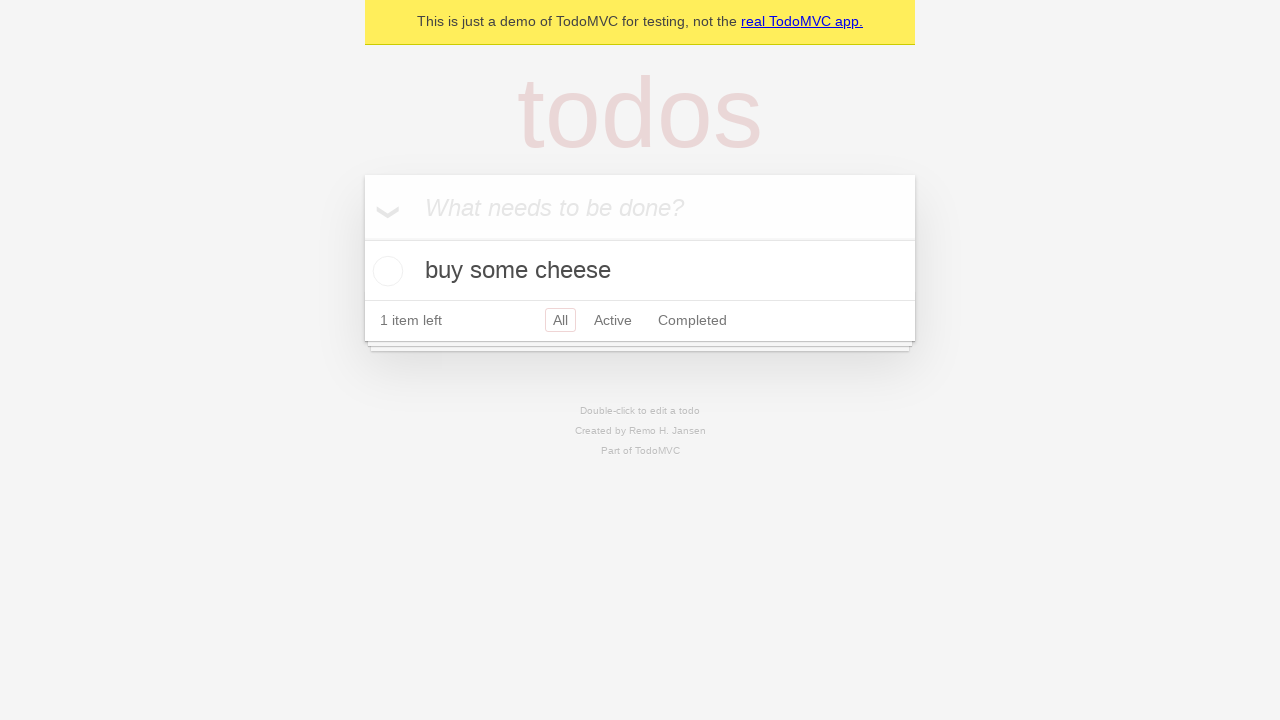

Filled todo input with 'feed the cat' on internal:attr=[placeholder="What needs to be done?"i]
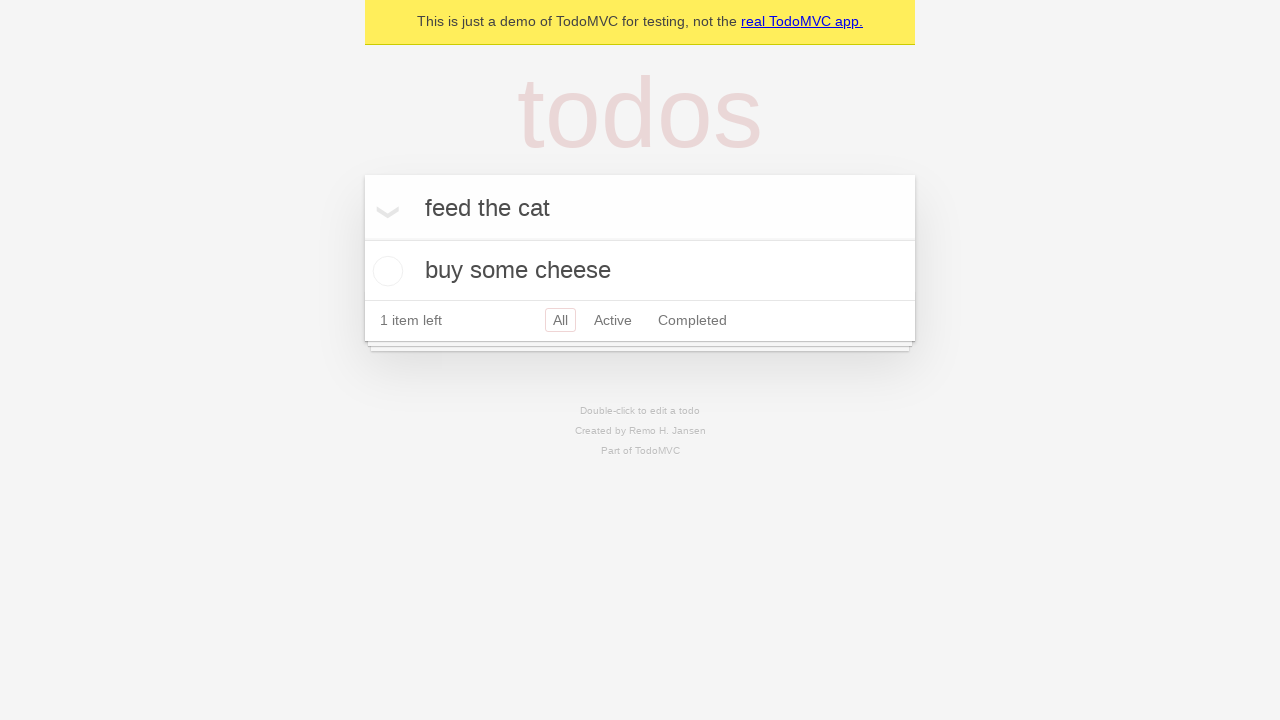

Pressed Enter to create second todo item on internal:attr=[placeholder="What needs to be done?"i]
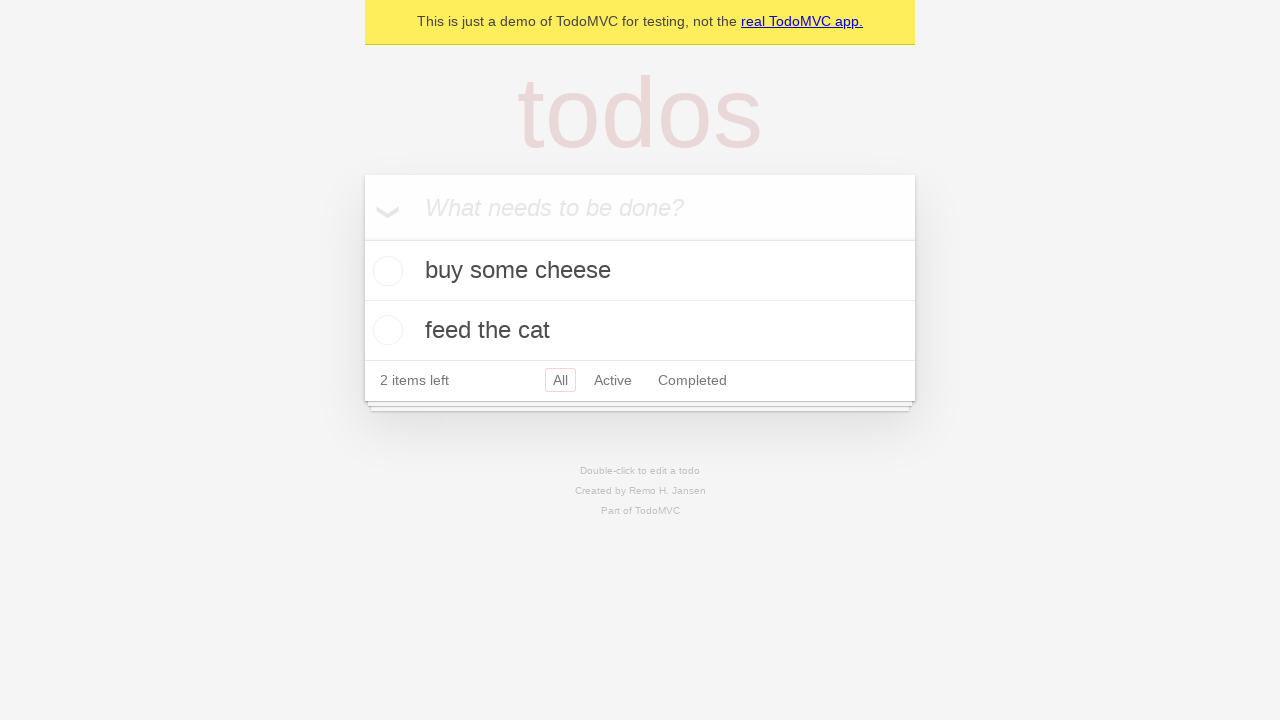

Filled todo input with 'book a doctors appointment' on internal:attr=[placeholder="What needs to be done?"i]
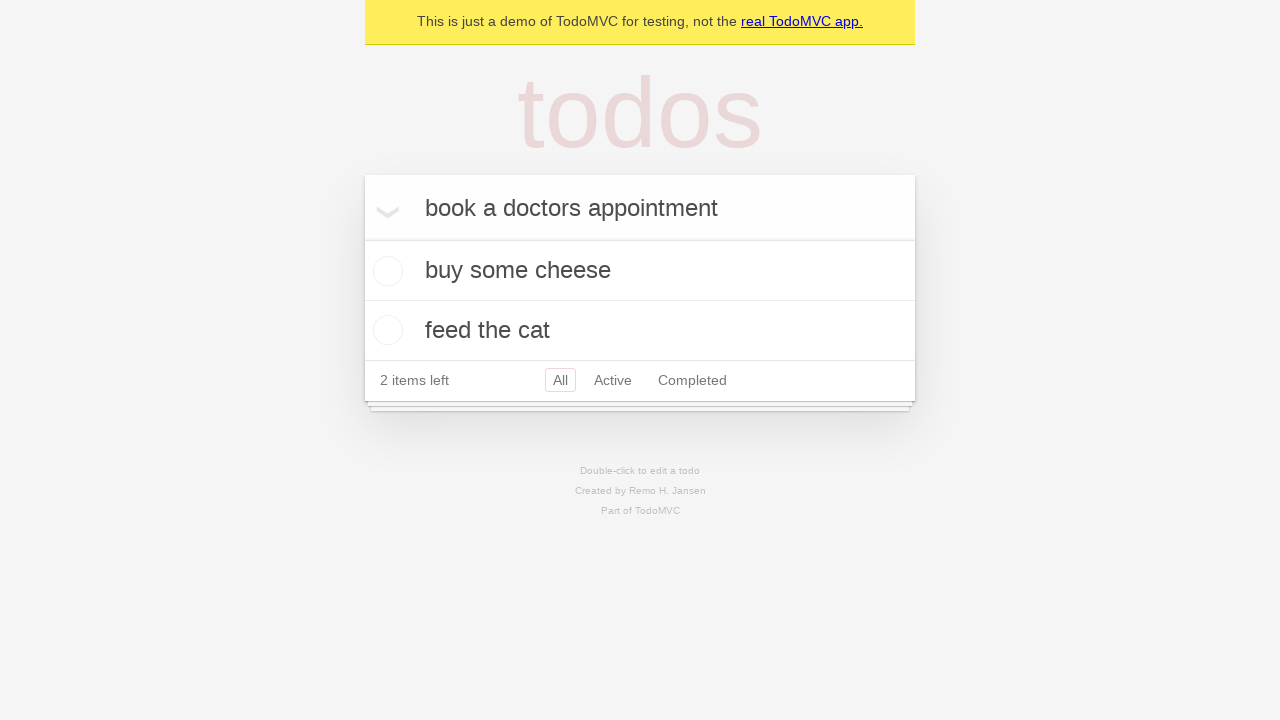

Pressed Enter to create third todo item on internal:attr=[placeholder="What needs to be done?"i]
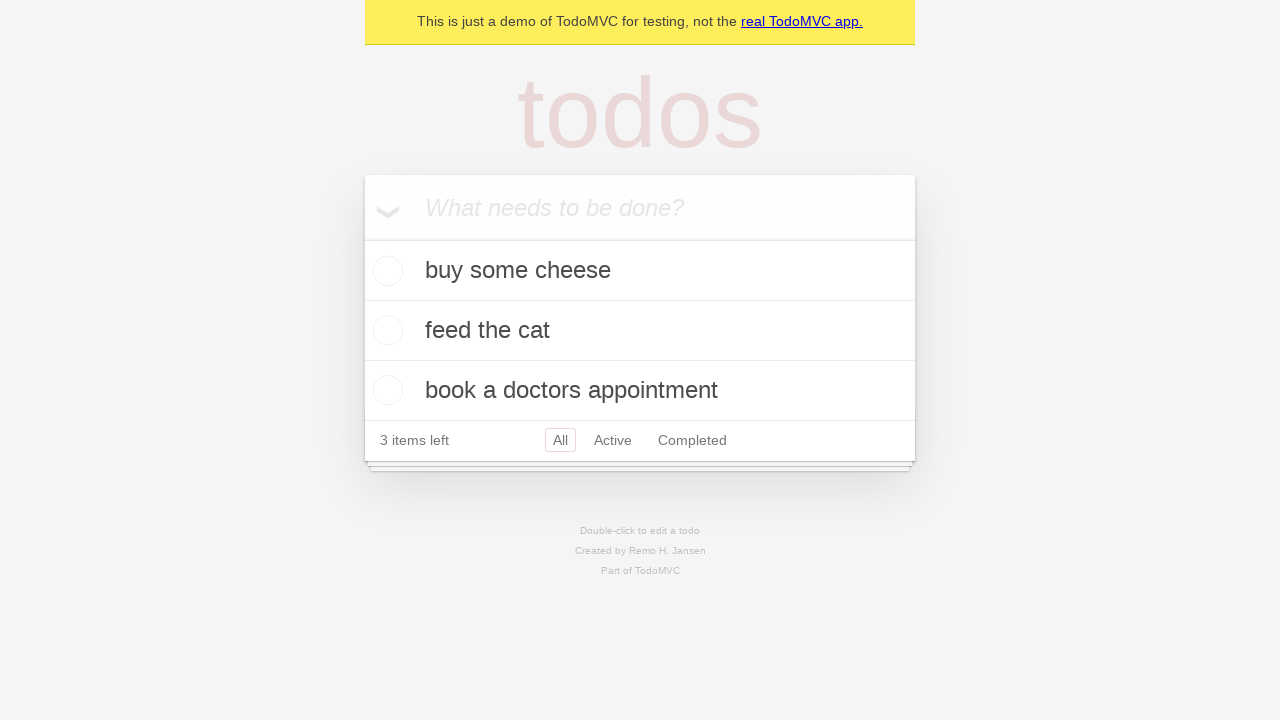

Checked the second todo item as completed at (385, 330) on internal:testid=[data-testid="todo-item"s] >> nth=1 >> internal:role=checkbox
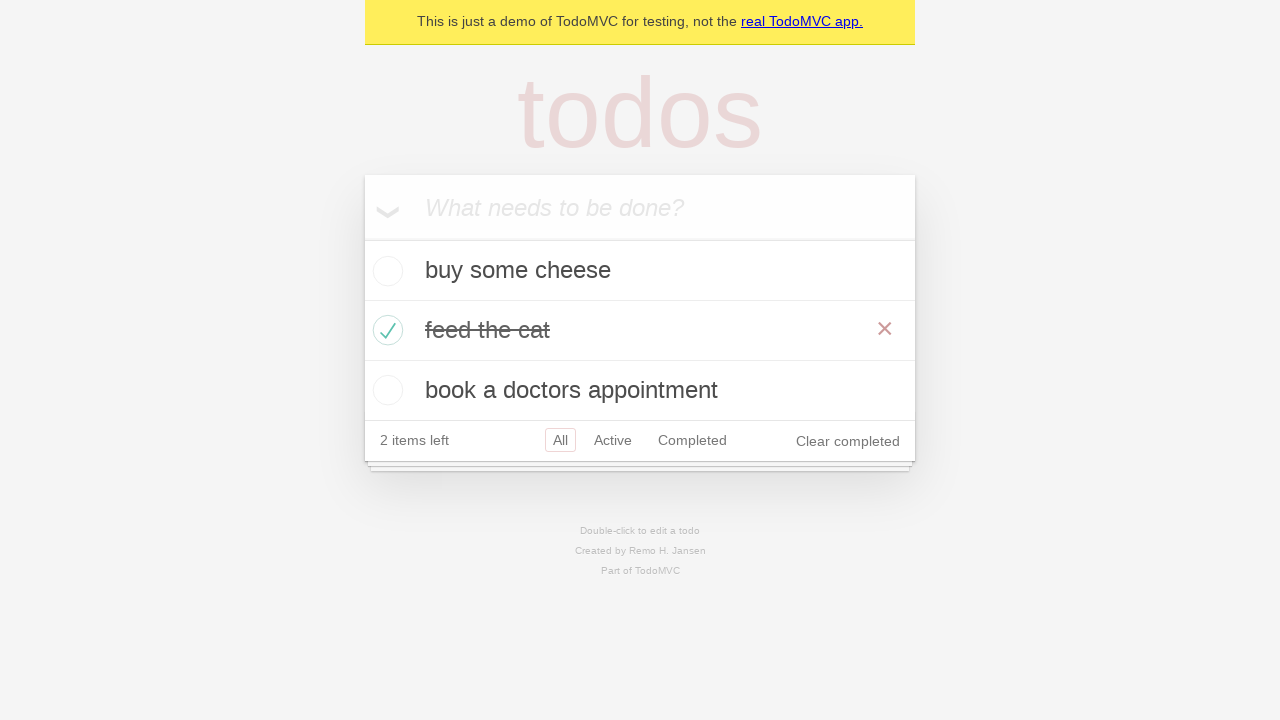

Clicked Active filter to display only active todo items at (613, 440) on internal:role=link[name="Active"i]
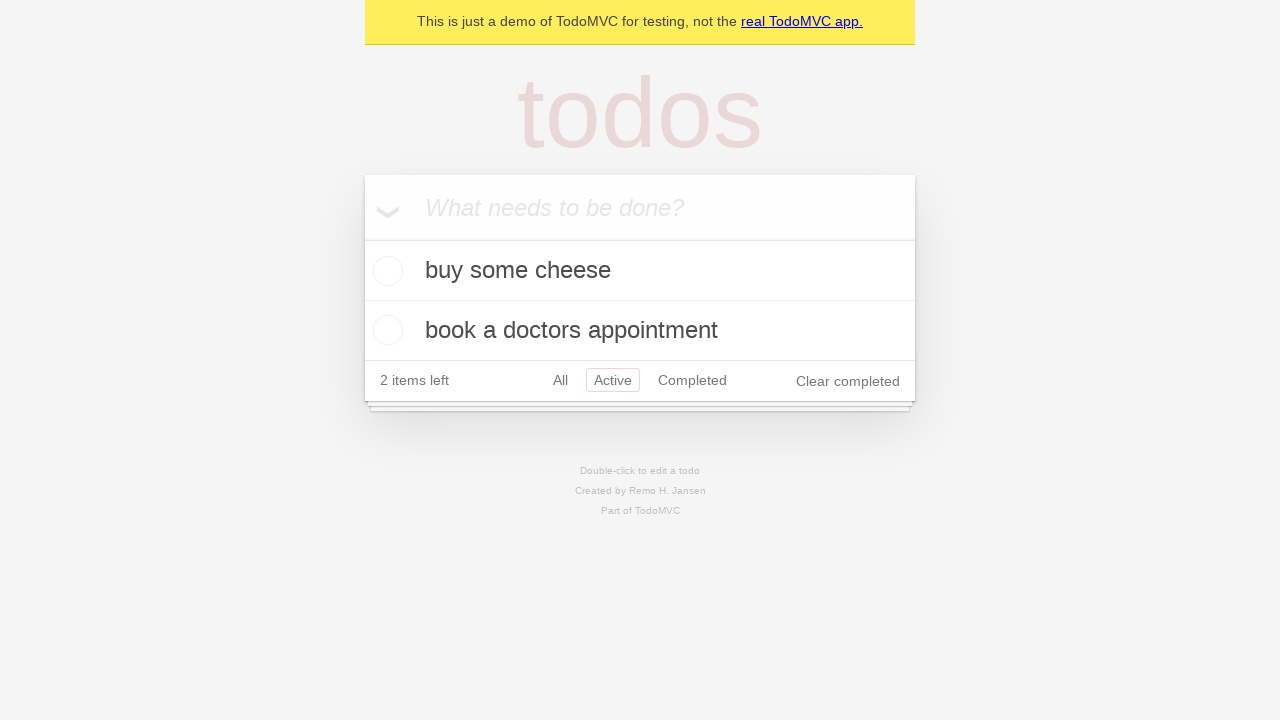

Clicked Completed filter to display only completed todo items at (692, 380) on internal:role=link[name="Completed"i]
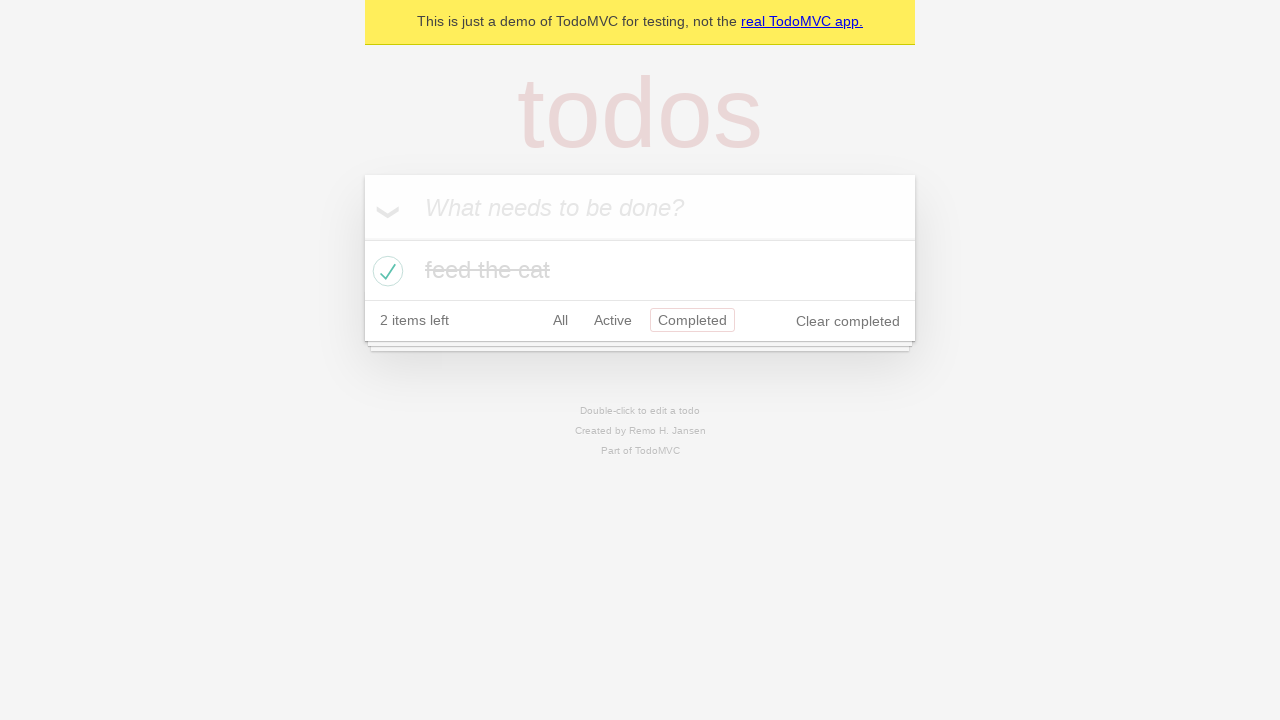

Clicked All filter to display all todo items regardless of completion status at (560, 320) on internal:role=link[name="All"i]
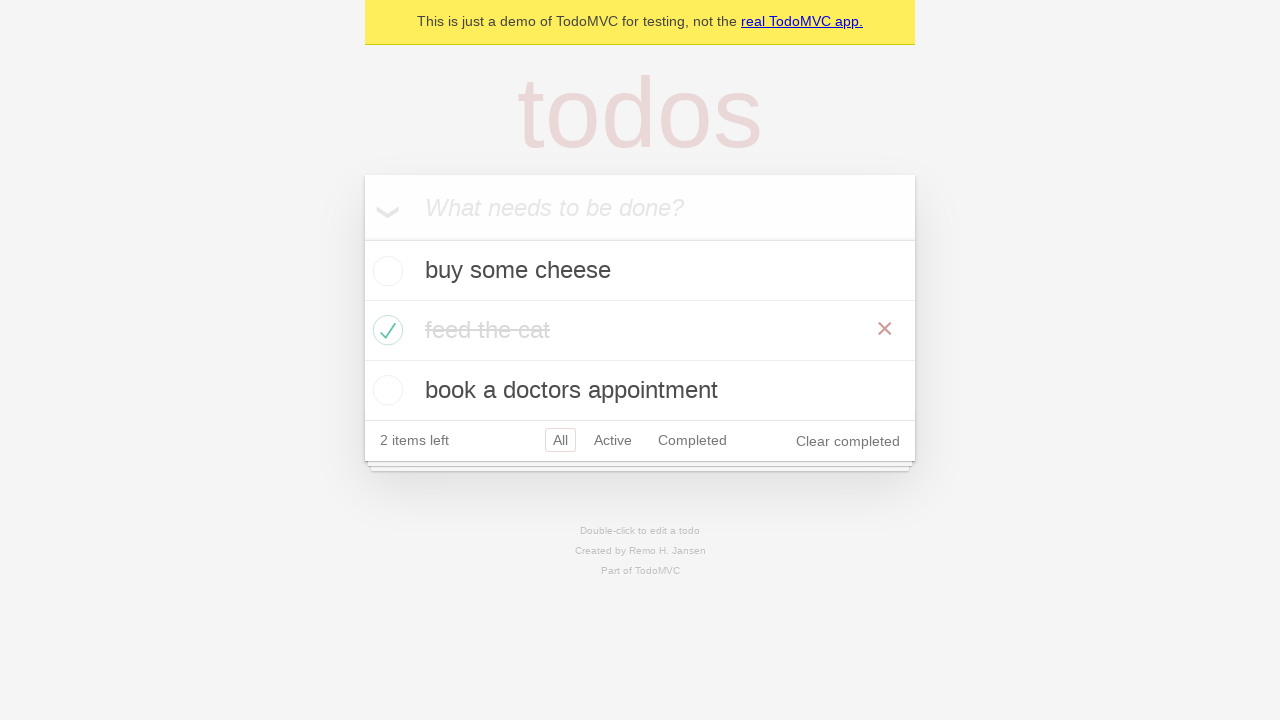

Waited for all todo items to be displayed after selecting All filter
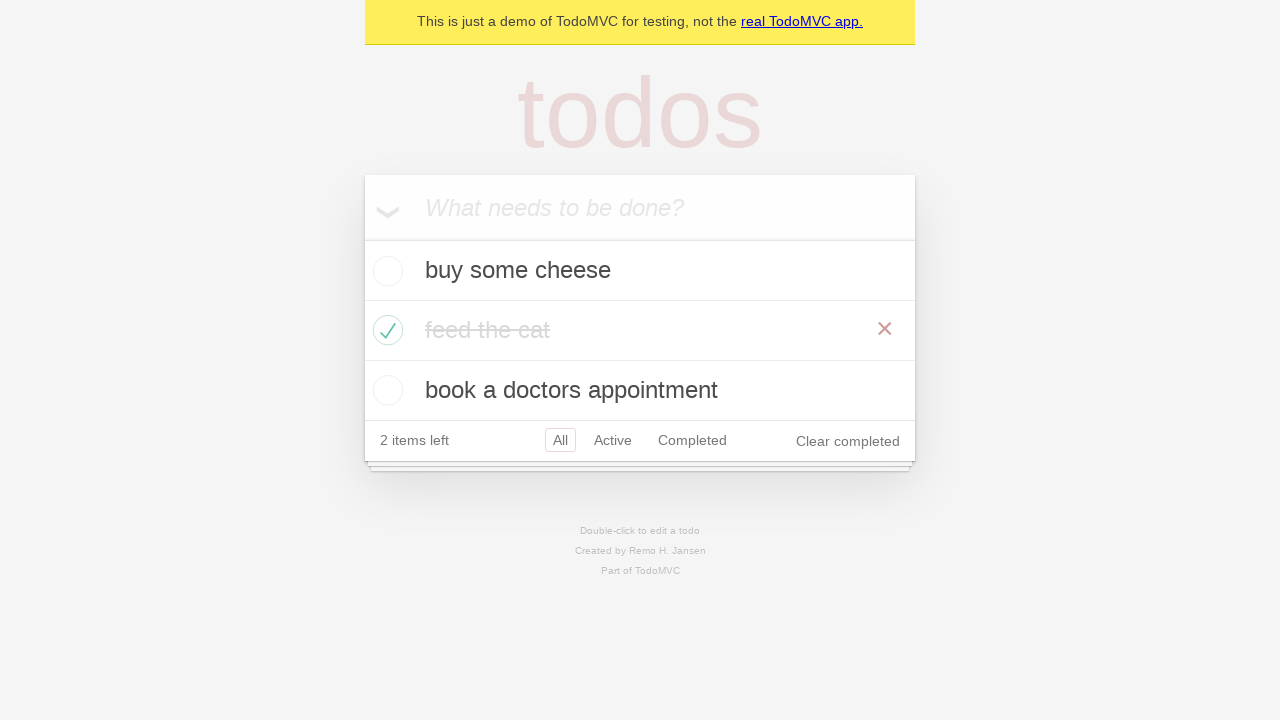

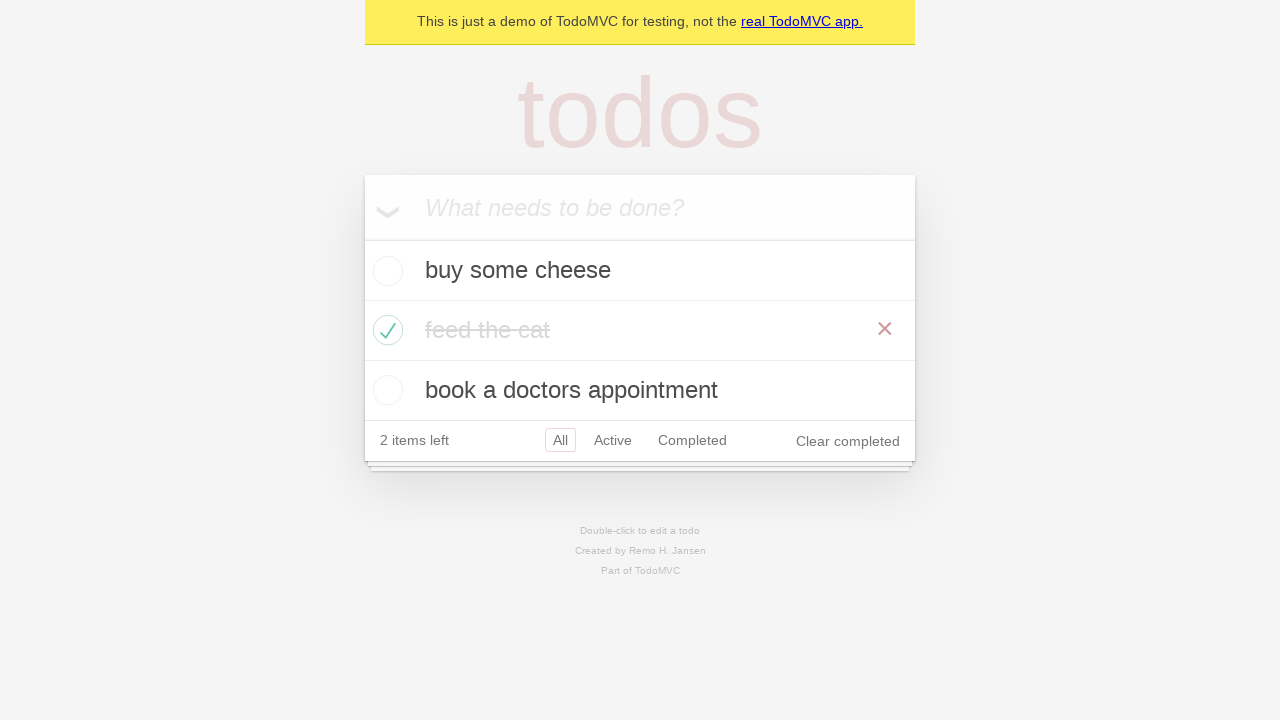